Tests switching between iframes and verifying content within them

Starting URL: https://demoqa.com/frames

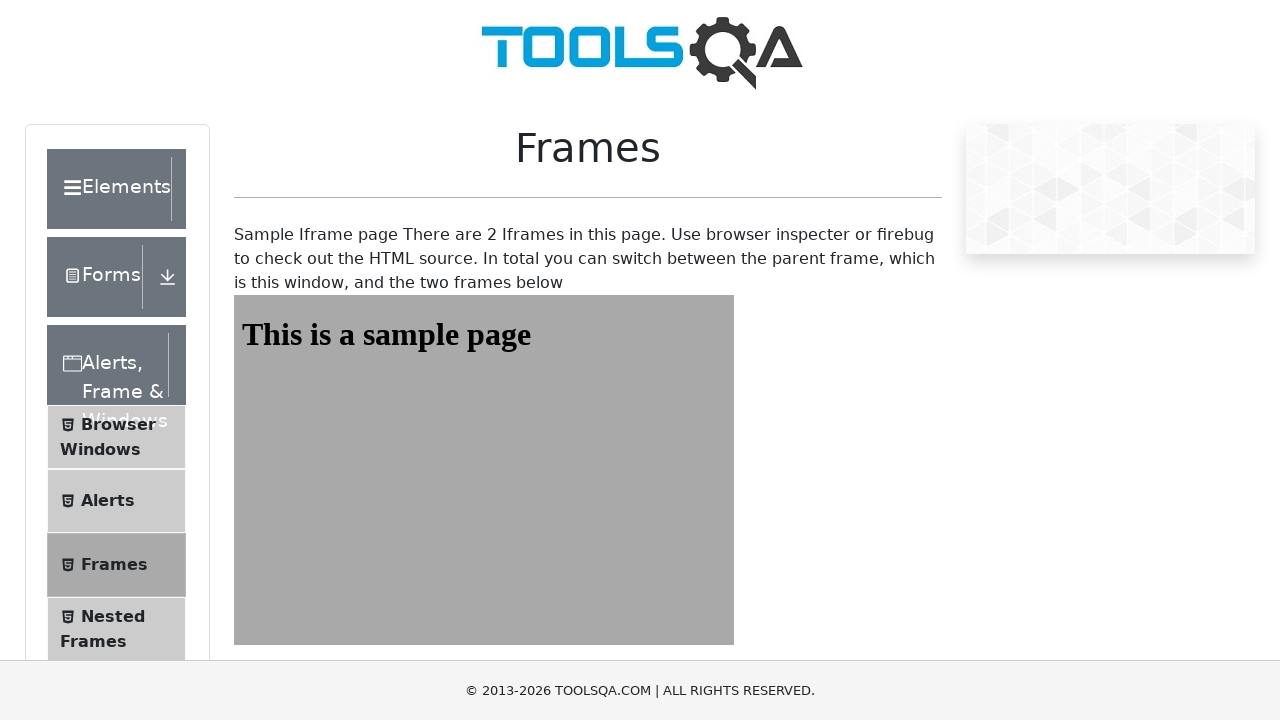

Waited 2 seconds for frames to load
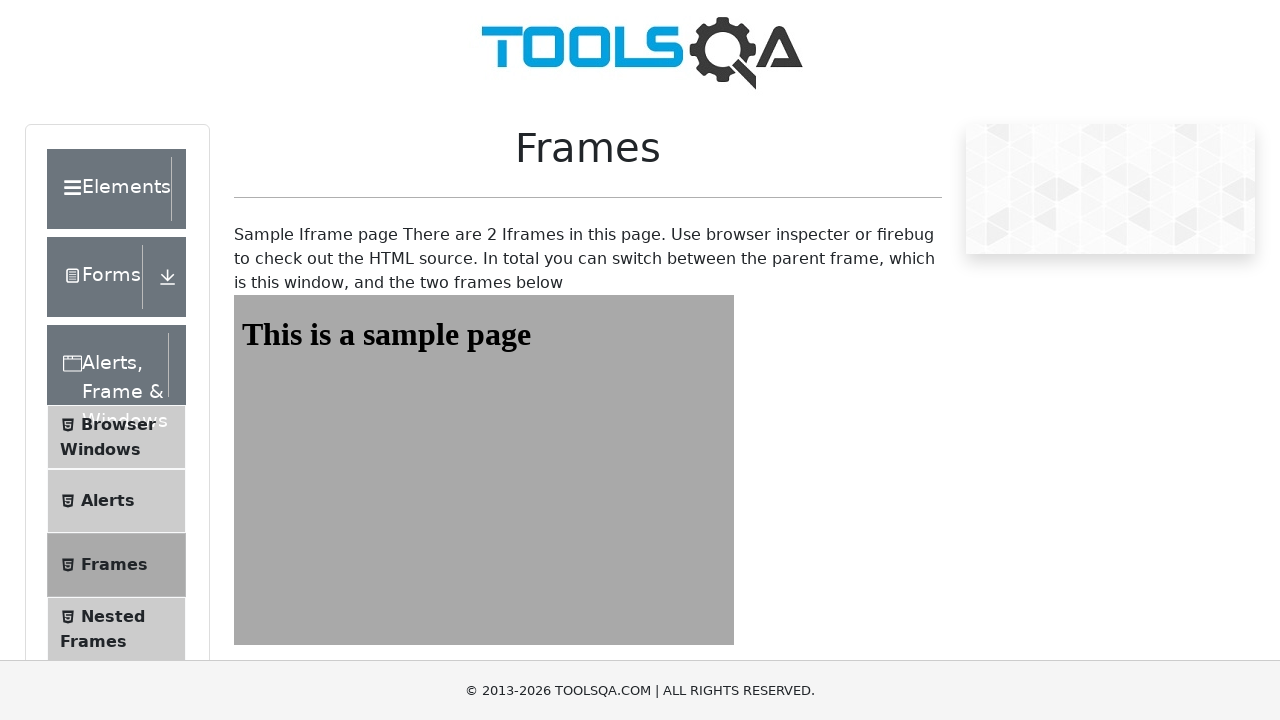

Located first iframe with id 'frame1'
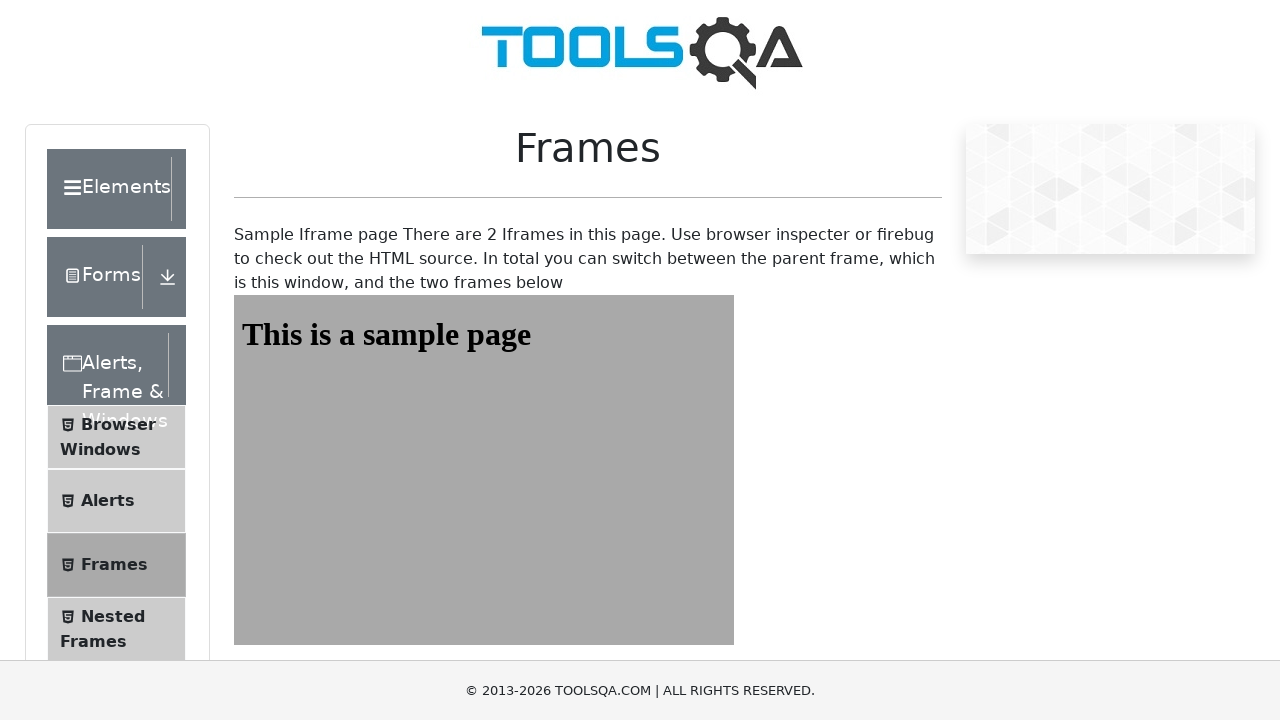

Verified sampleHeading element exists in first iframe
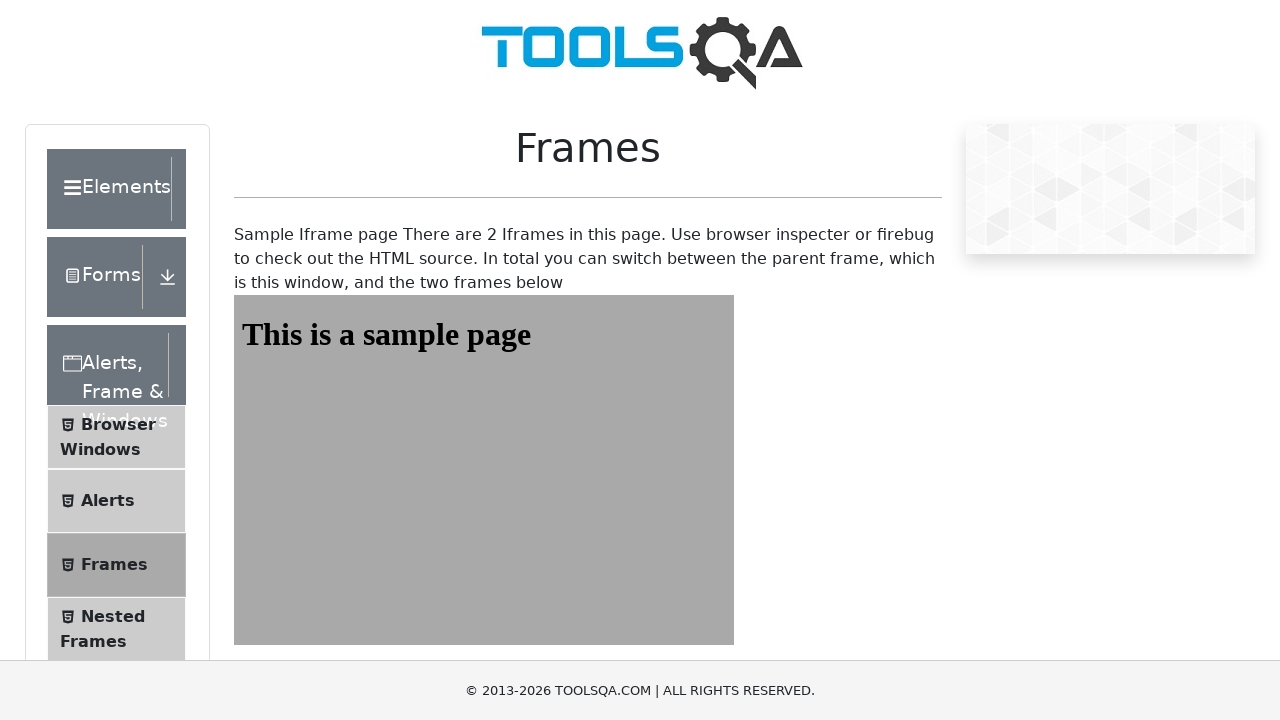

Located second iframe with id 'frame2'
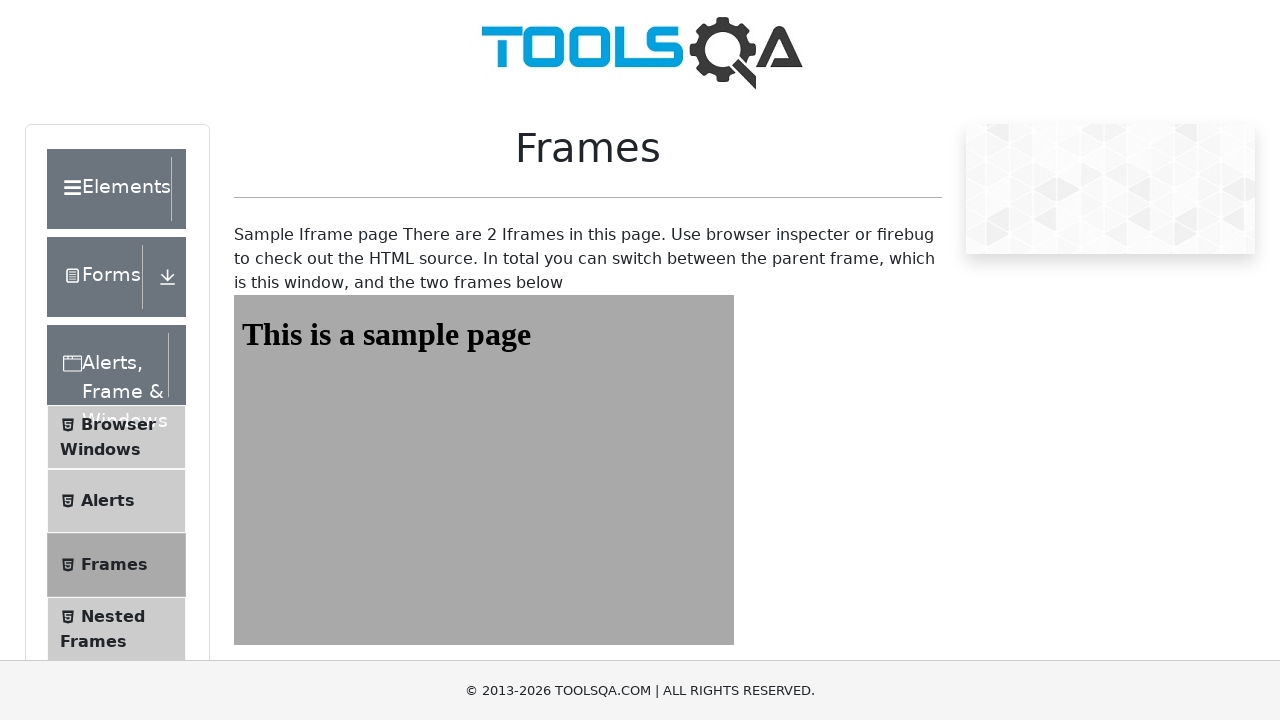

Verified sampleHeading element exists in second iframe
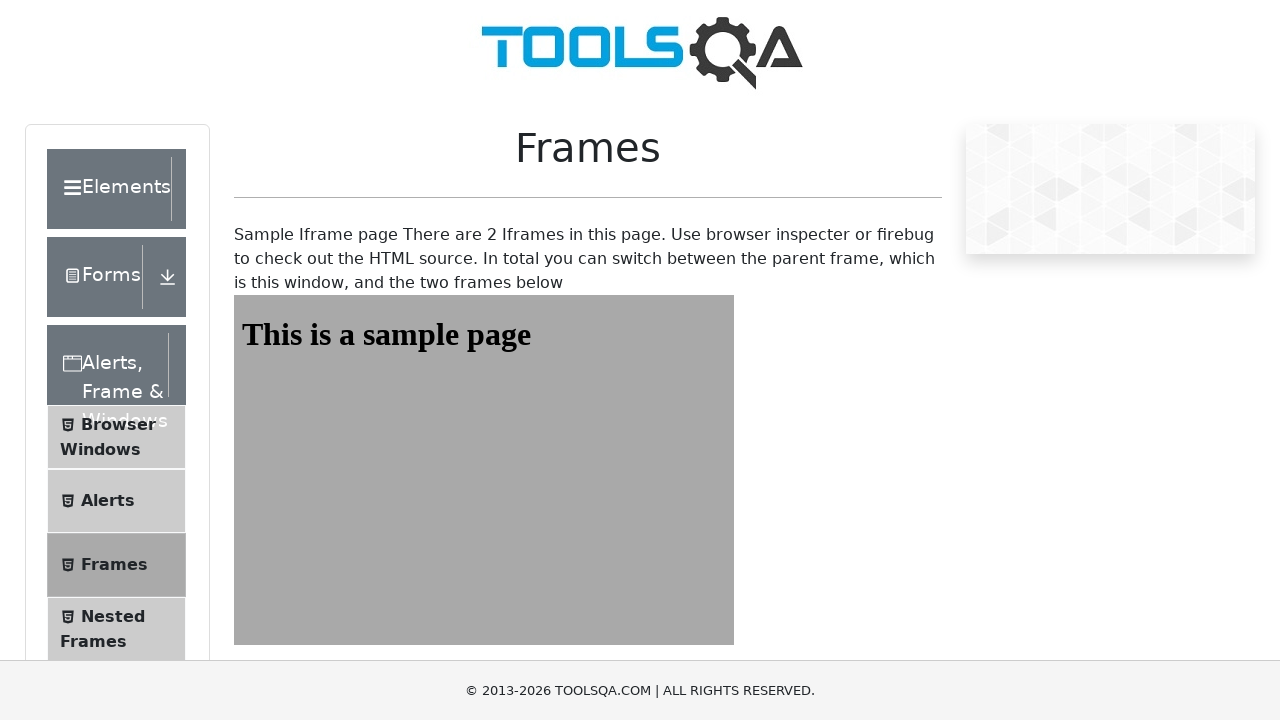

Scrolled down by 350 pixels
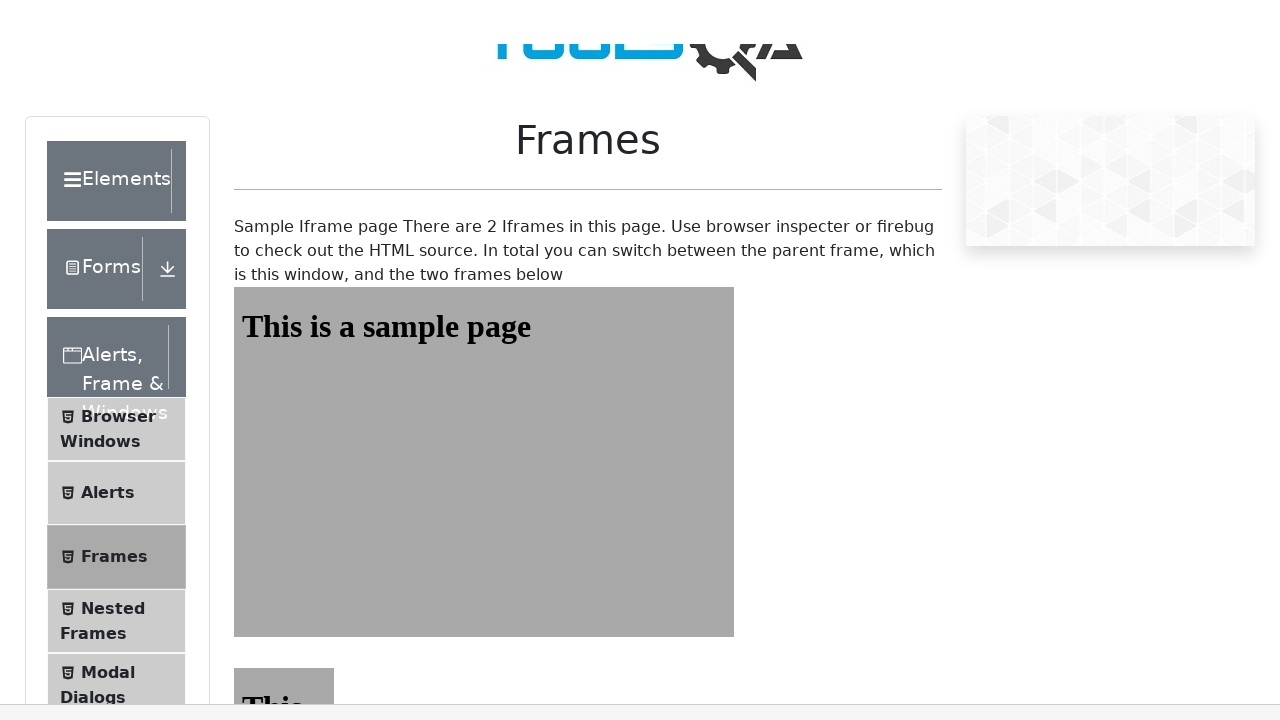

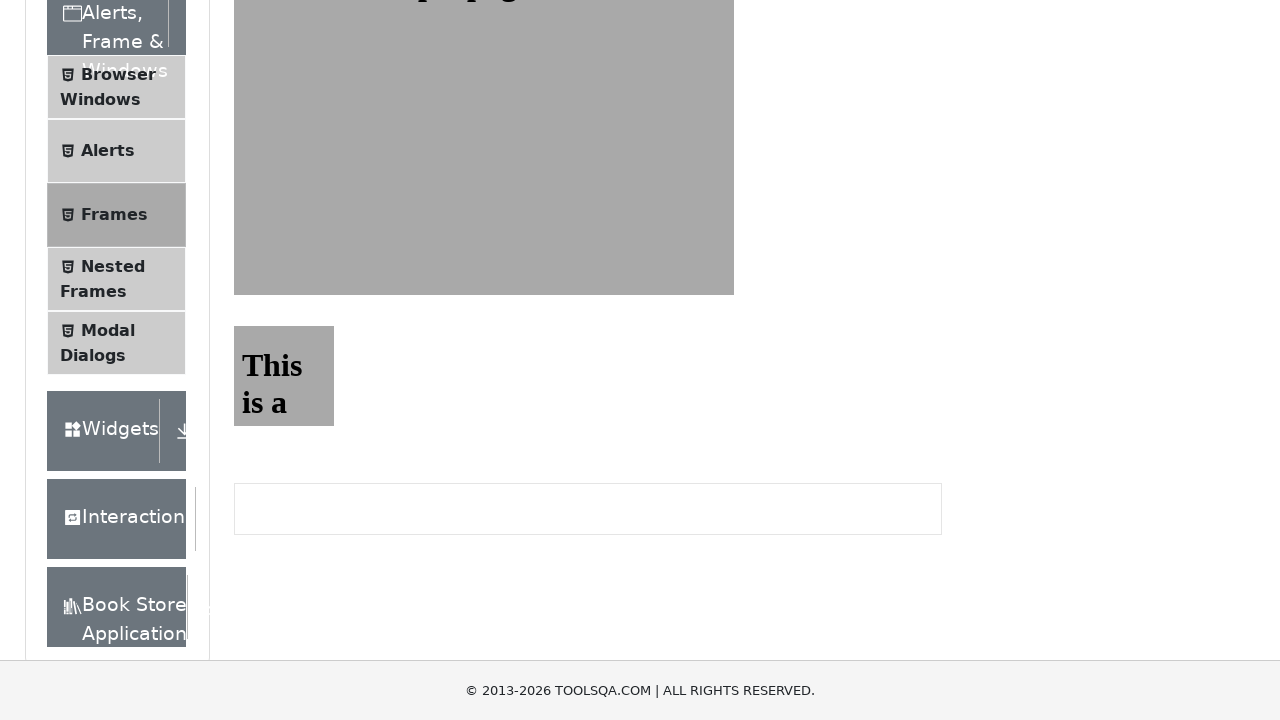